Tests JavaScript alert handling by clicking a button that triggers an alert popup and then accepting/dismissing the alert.

Starting URL: http://demo.automationtesting.in/Alerts.html

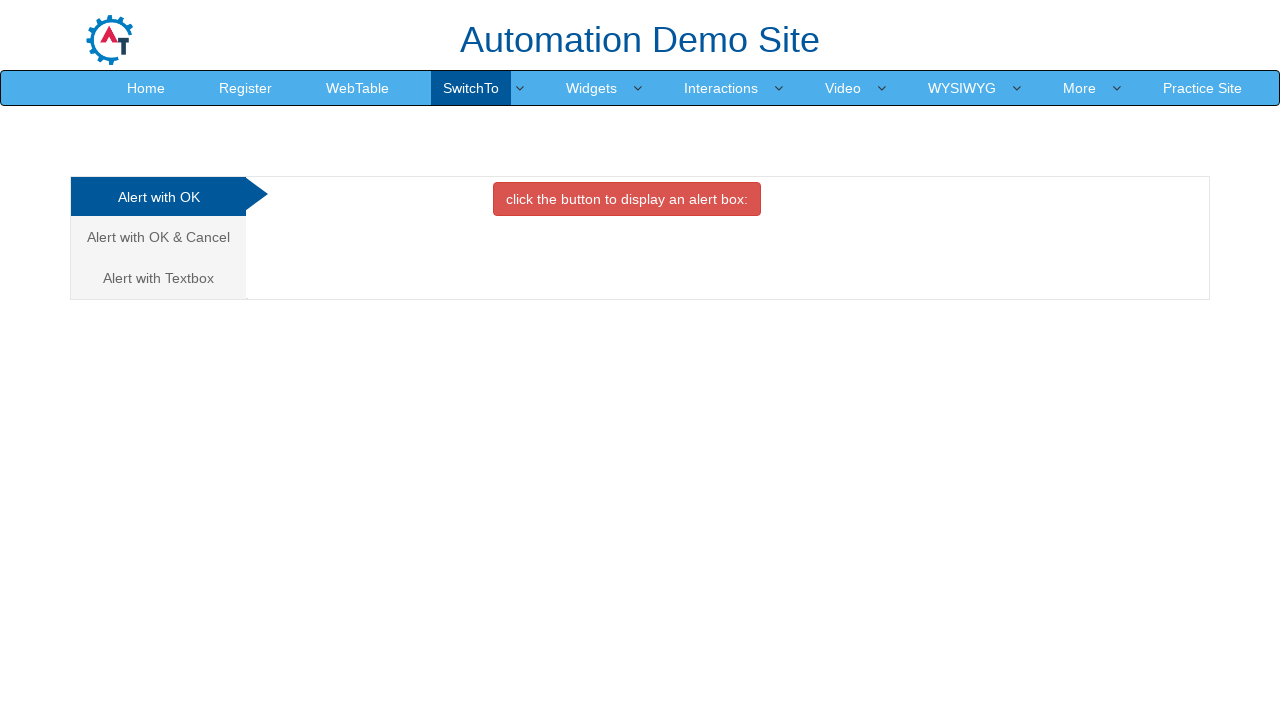

Clicked button to trigger JavaScript alert at (627, 199) on xpath=//*[@id='OKTab']/button
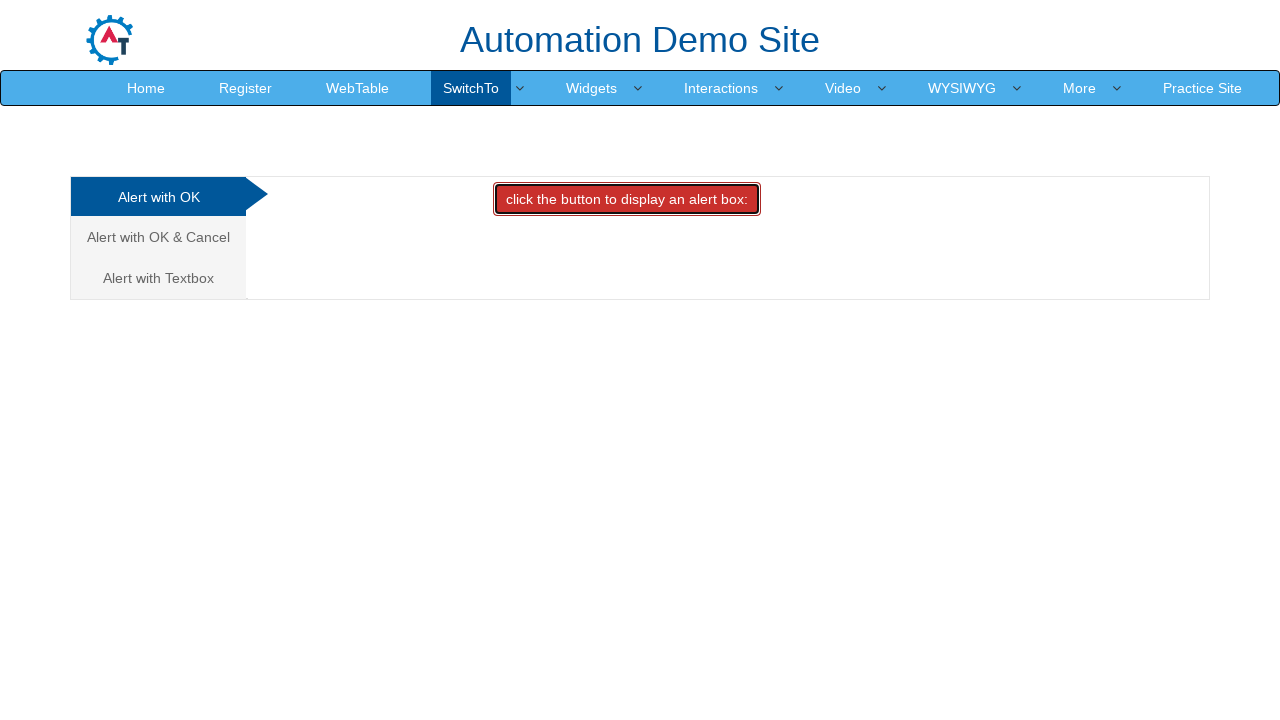

Set up dialog handler to accept alerts
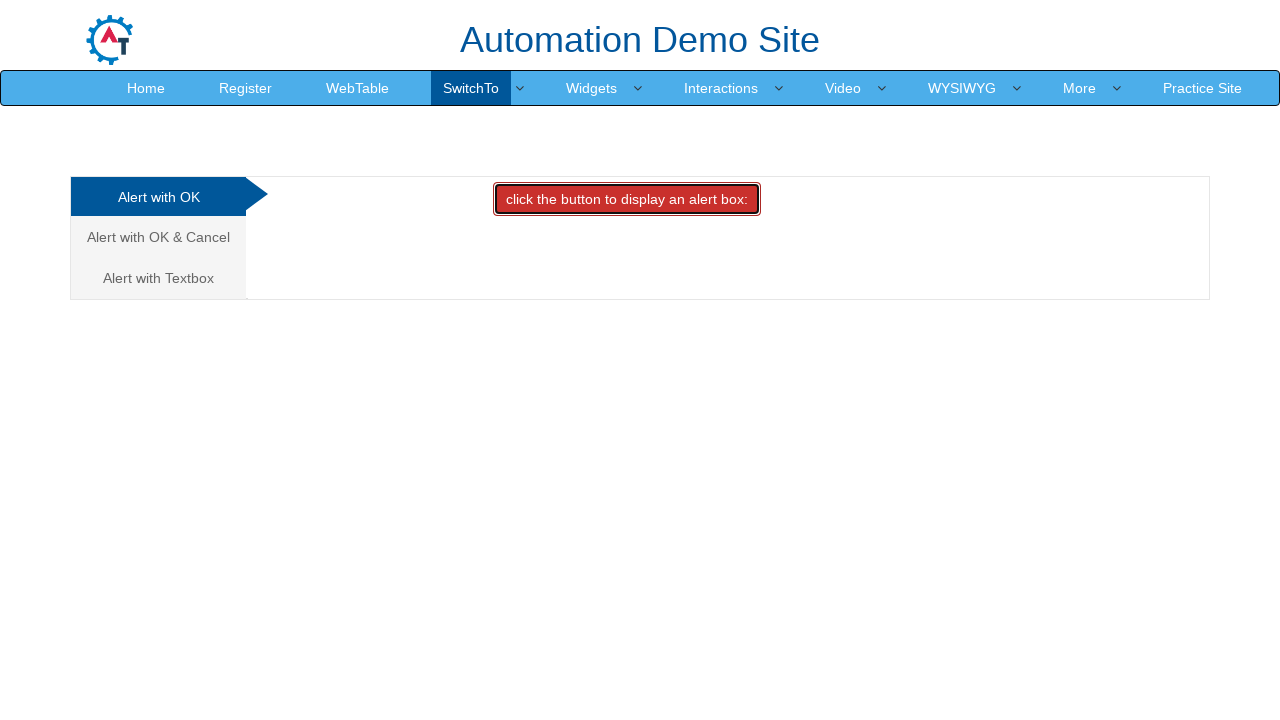

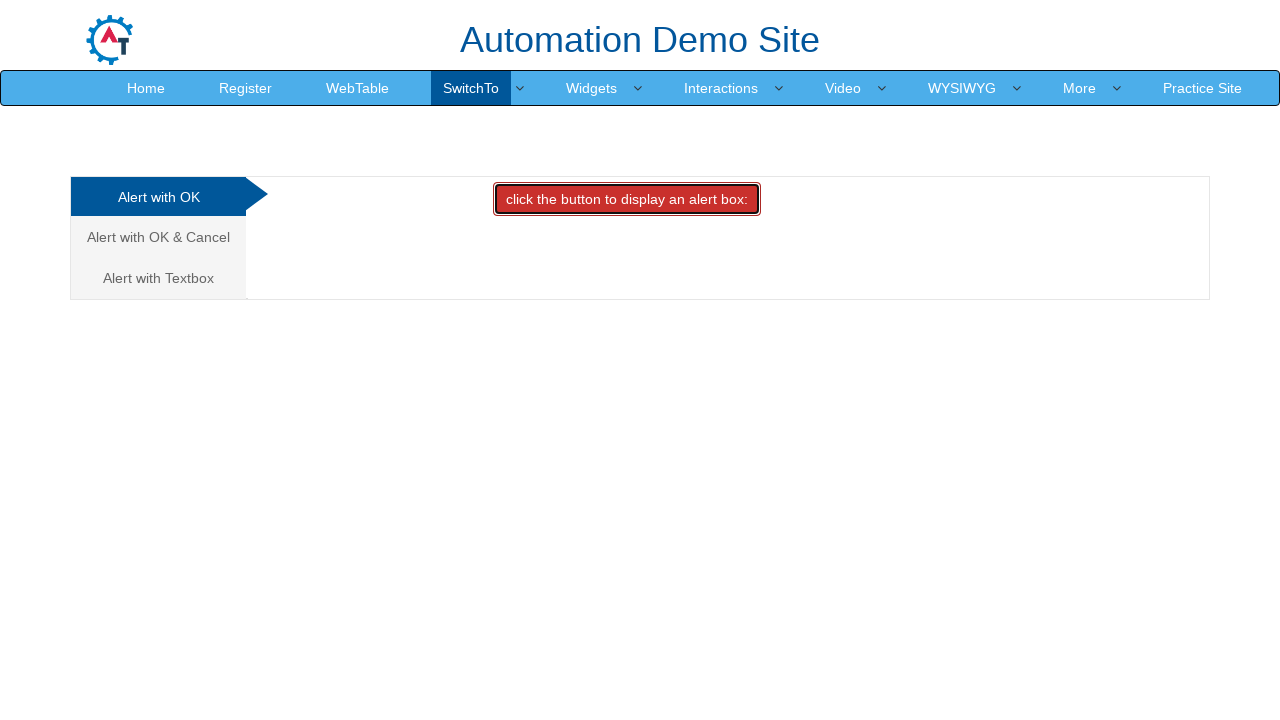